Tests clicking a button identified by its CSS class on the UI Test Automation Playground class attribute challenge page

Starting URL: http://uitestingplayground.com/classattr

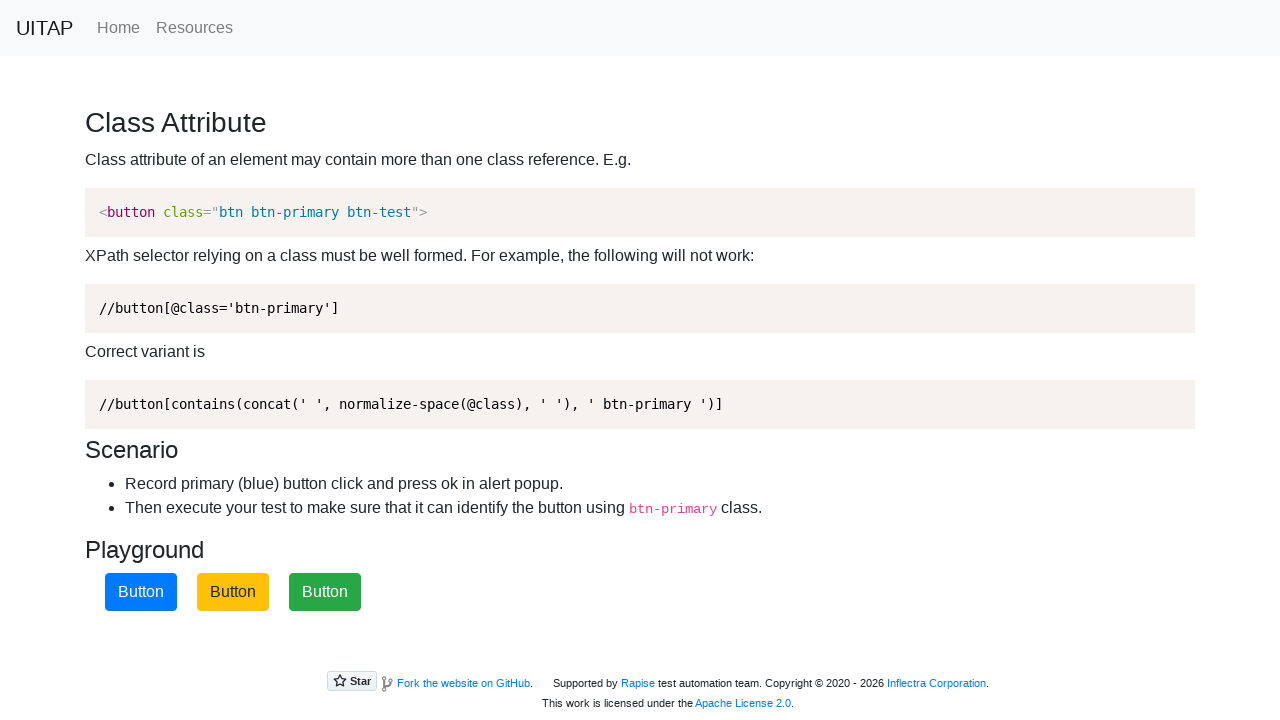

Navigated to UI Test Automation Playground class attribute challenge page
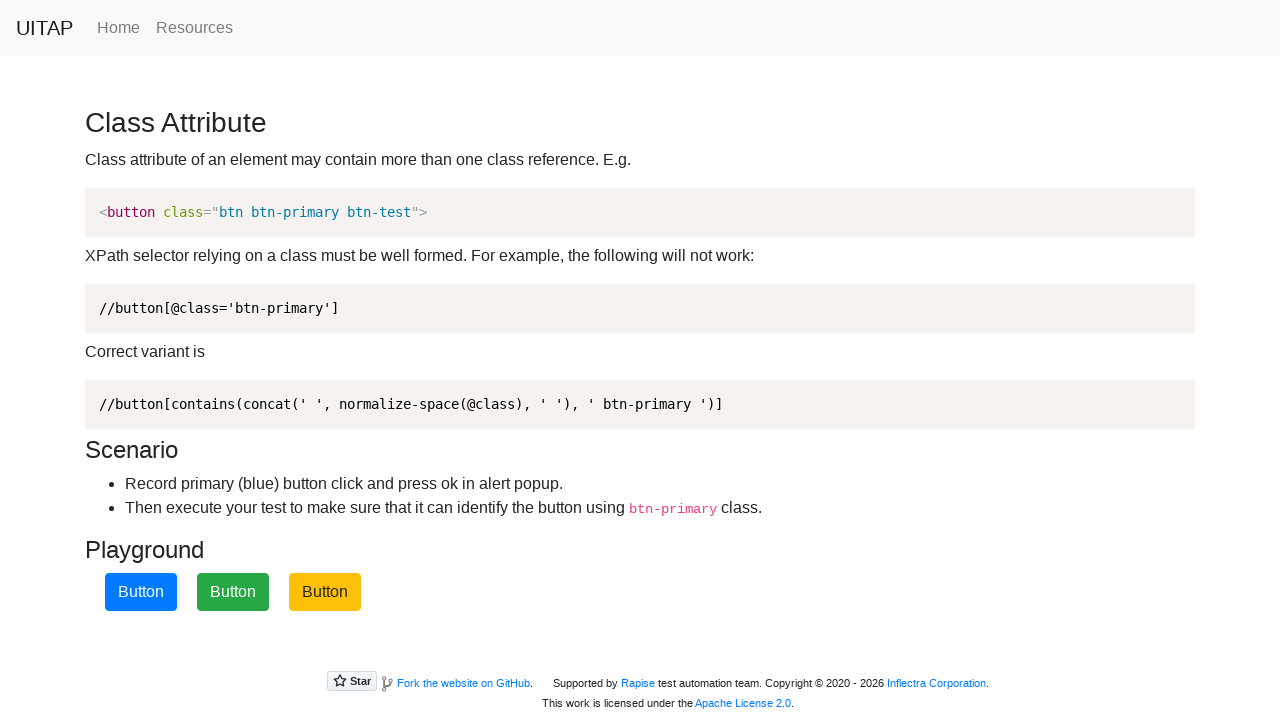

Clicked button identified by CSS class 'btn-primary' at (141, 592) on .btn-primary
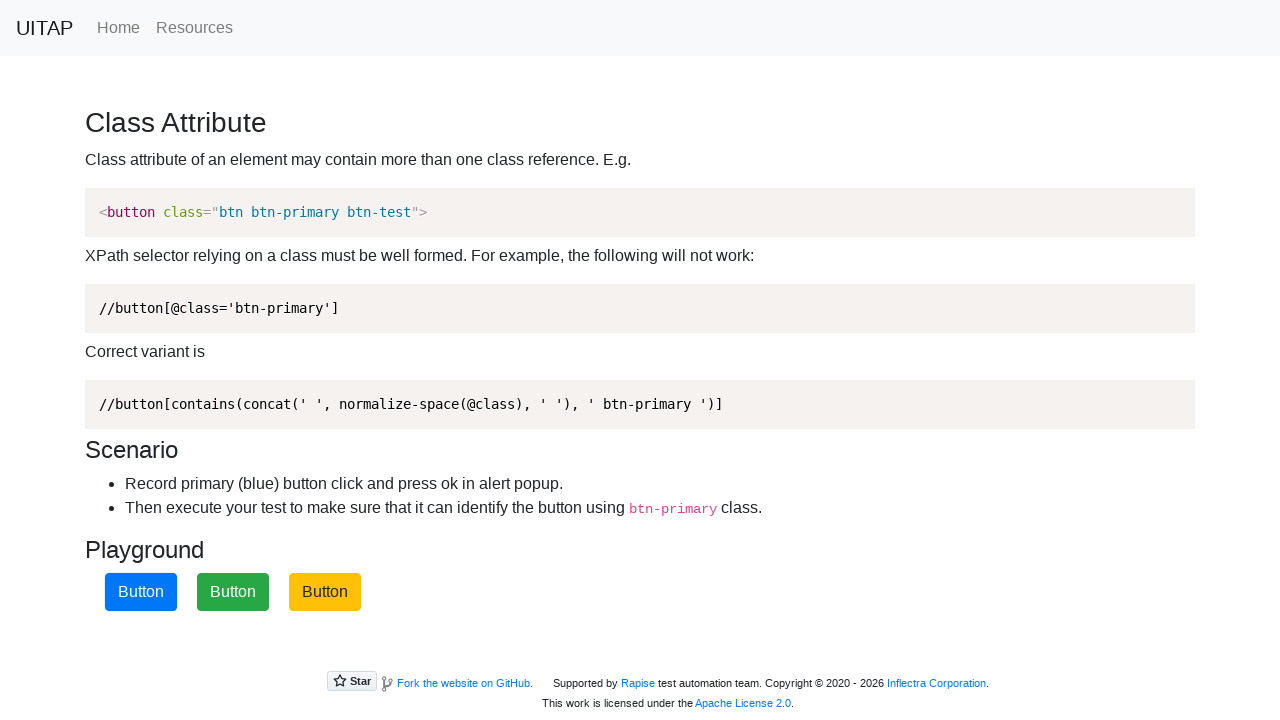

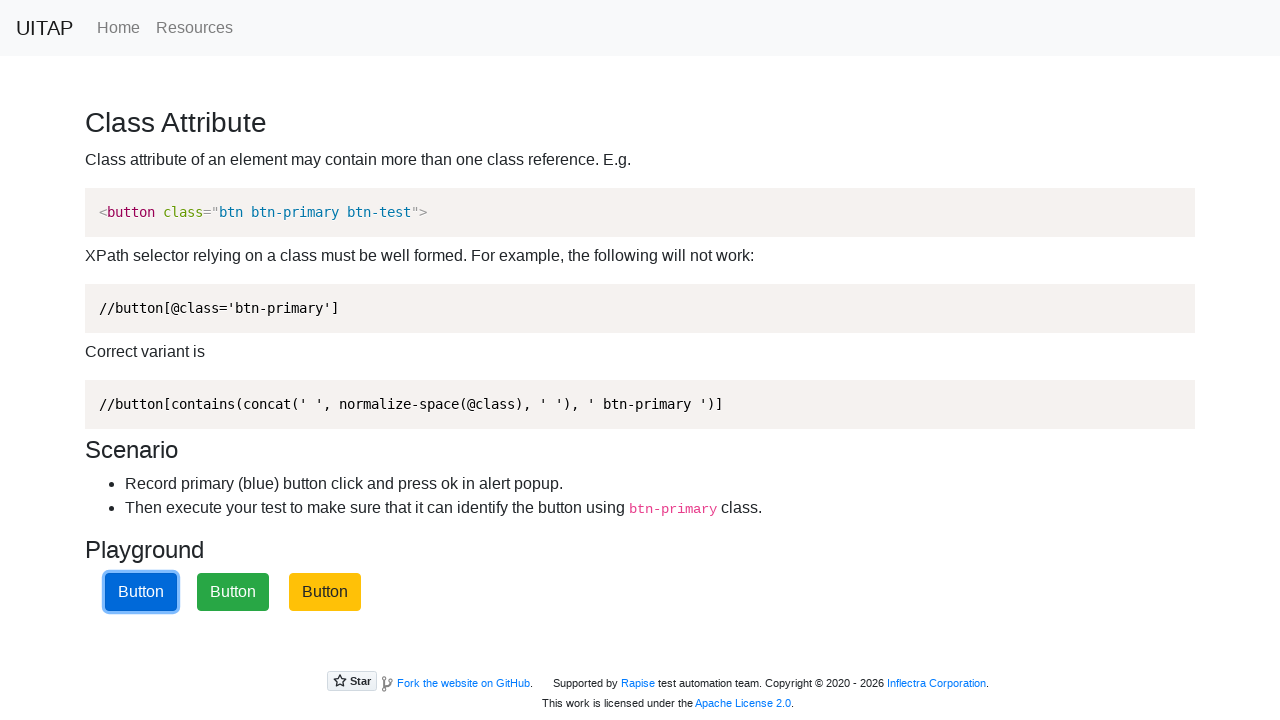